Navigates to the KTM India homepage and verifies the page loads successfully by maximizing the browser window.

Starting URL: https://www.ktm.com/en-in.html

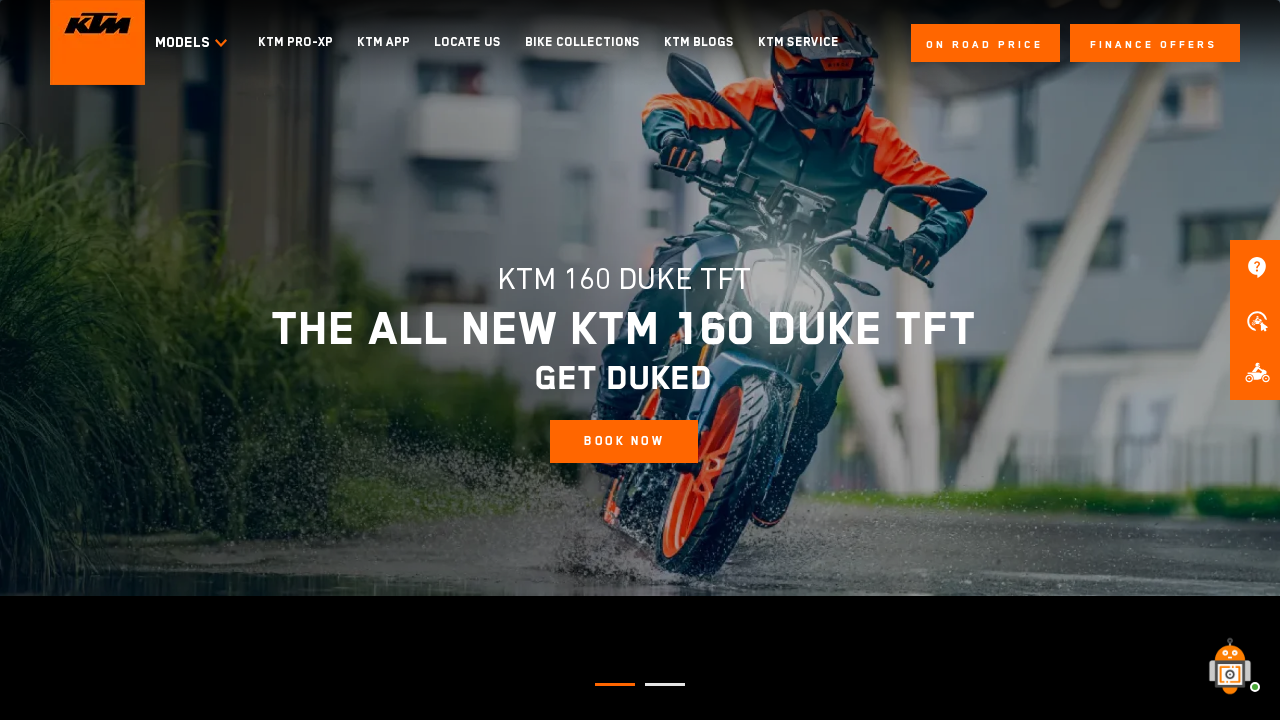

Waited for page to reach domcontentloaded state
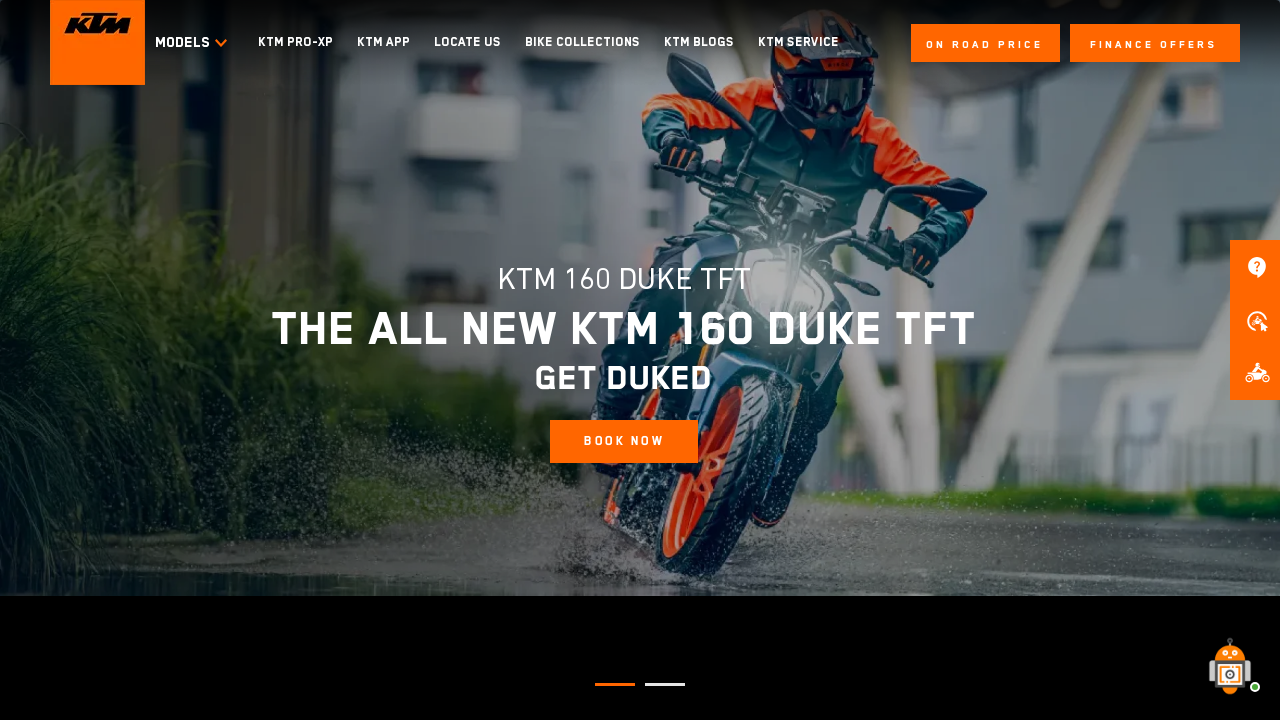

Verified body element is present on KTM India homepage
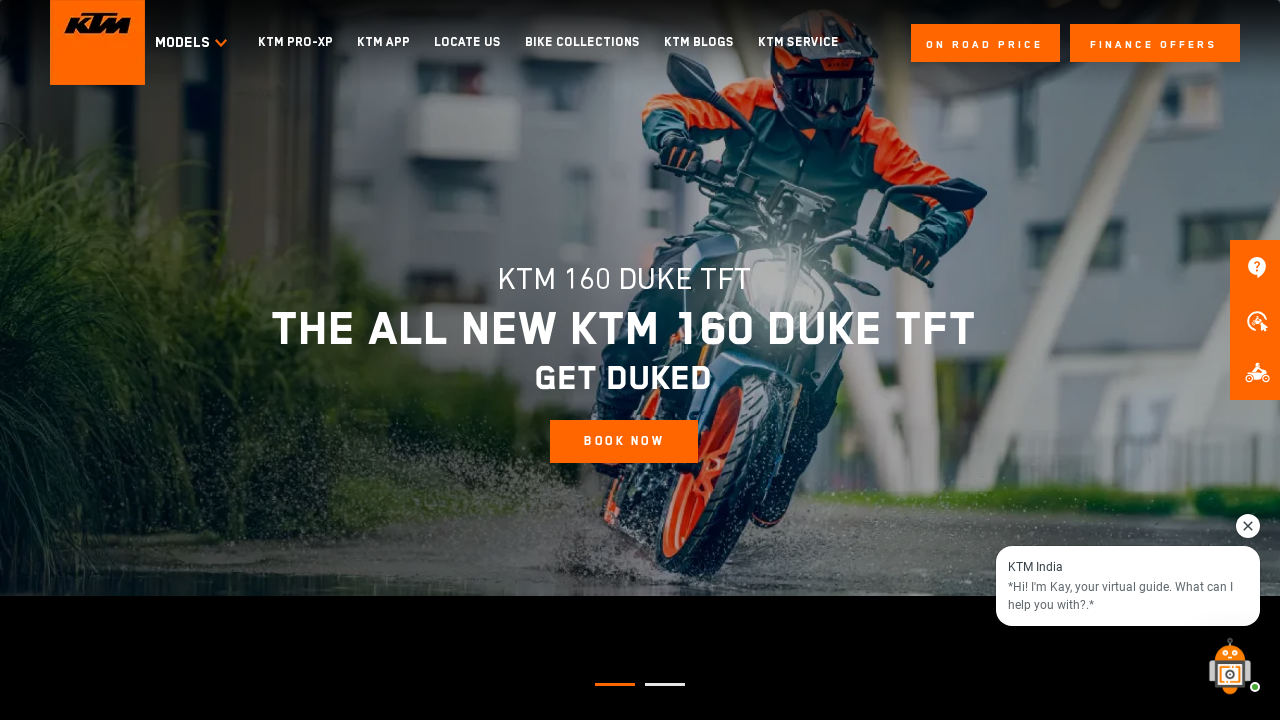

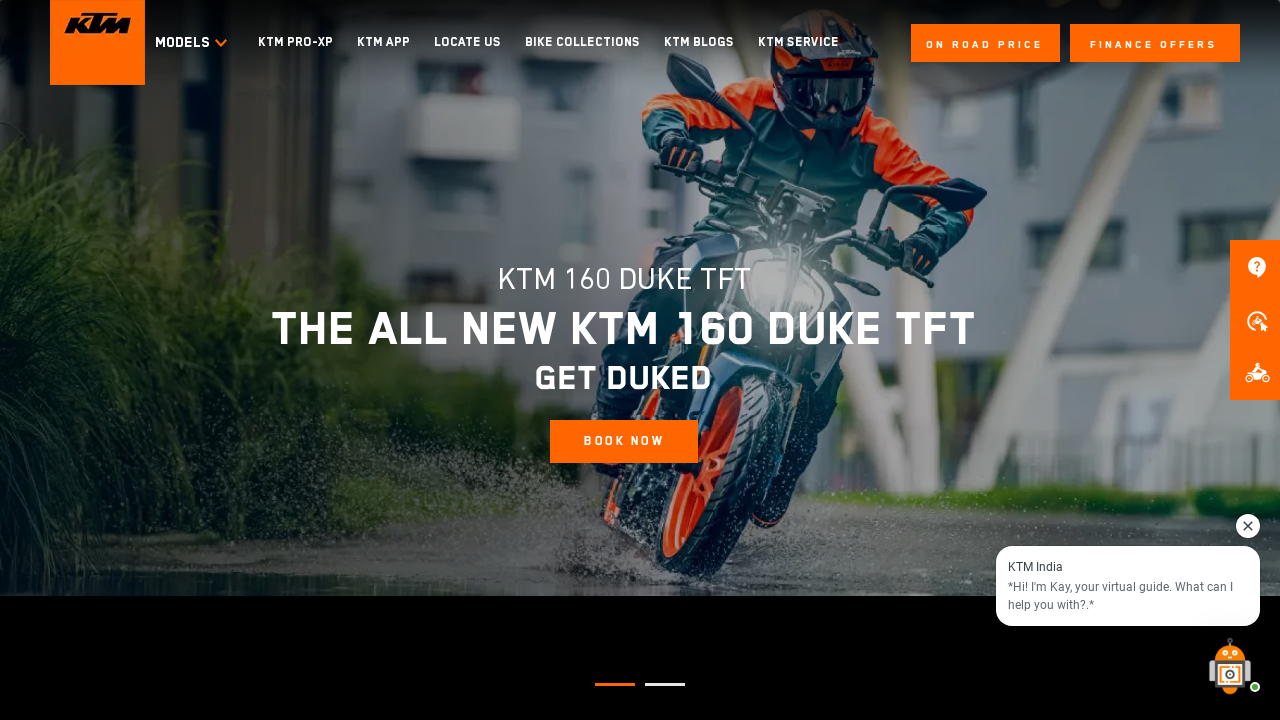